Tests registration form validation by submitting an empty form and verifying all required field error messages are displayed.

Starting URL: https://alada.vn/tai-khoan/dang-ky.html

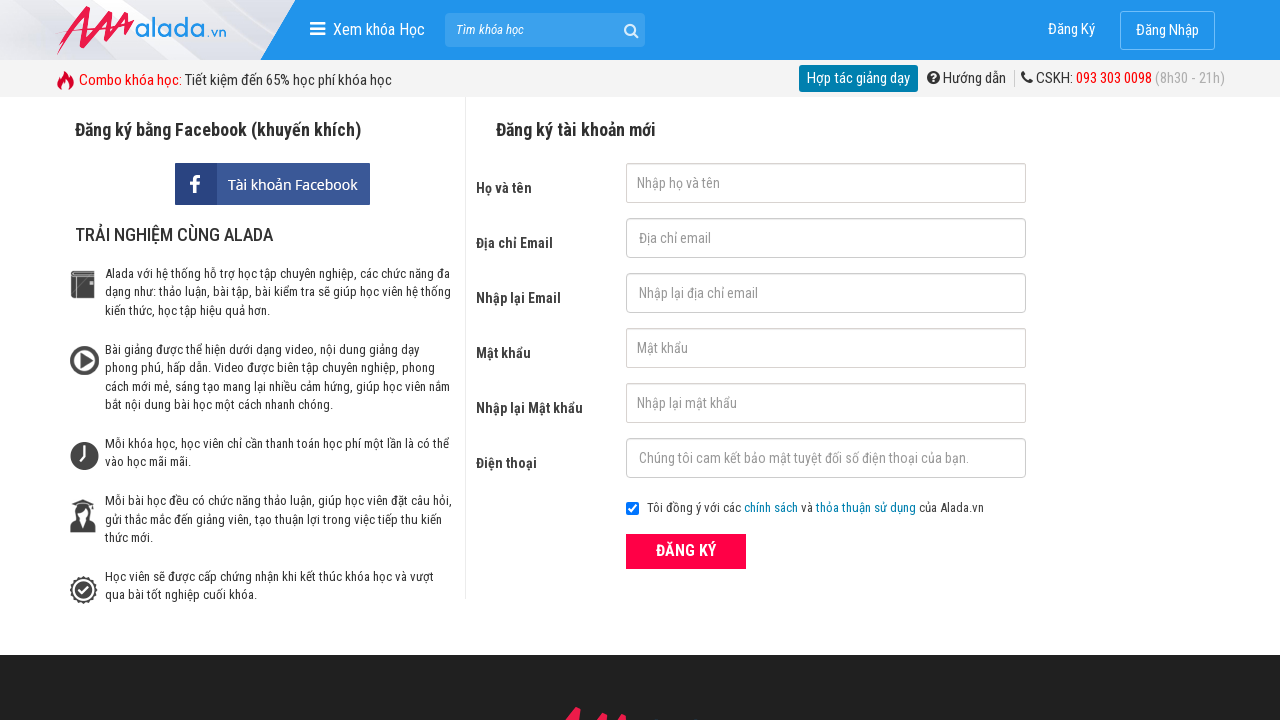

Clicked register button without filling any fields at (686, 551) on button[type='submit']
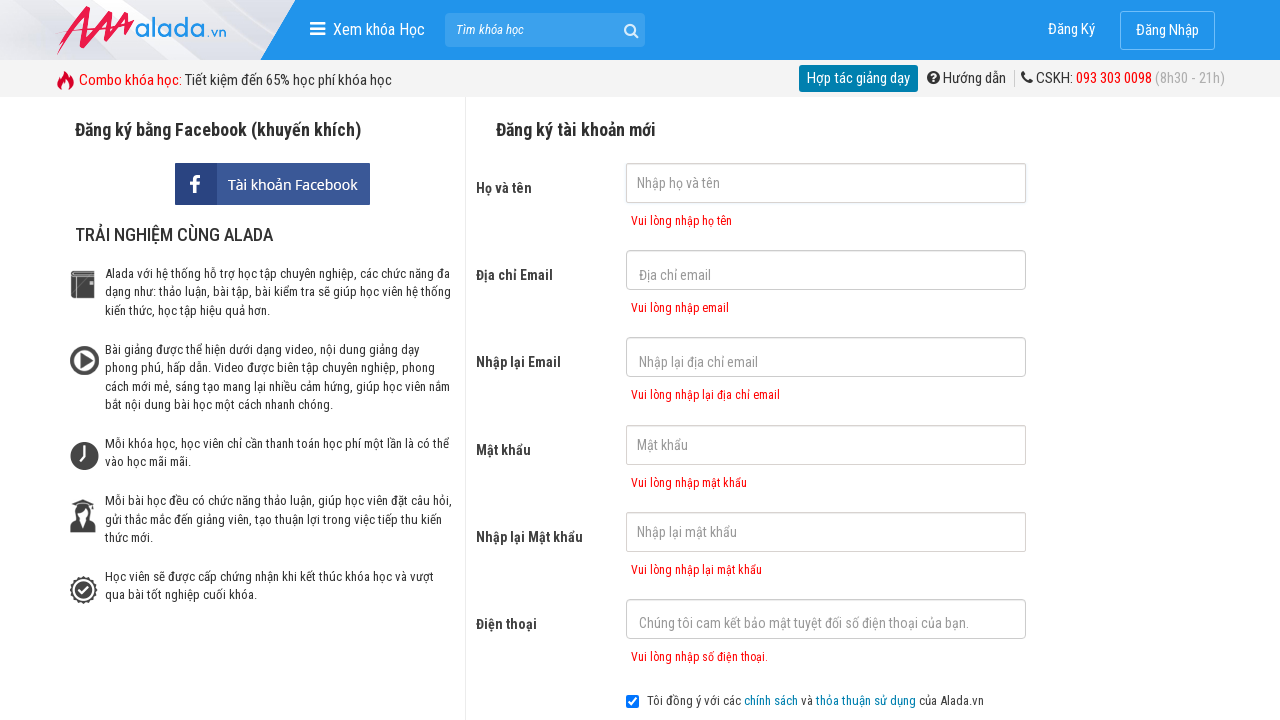

First name error message appeared
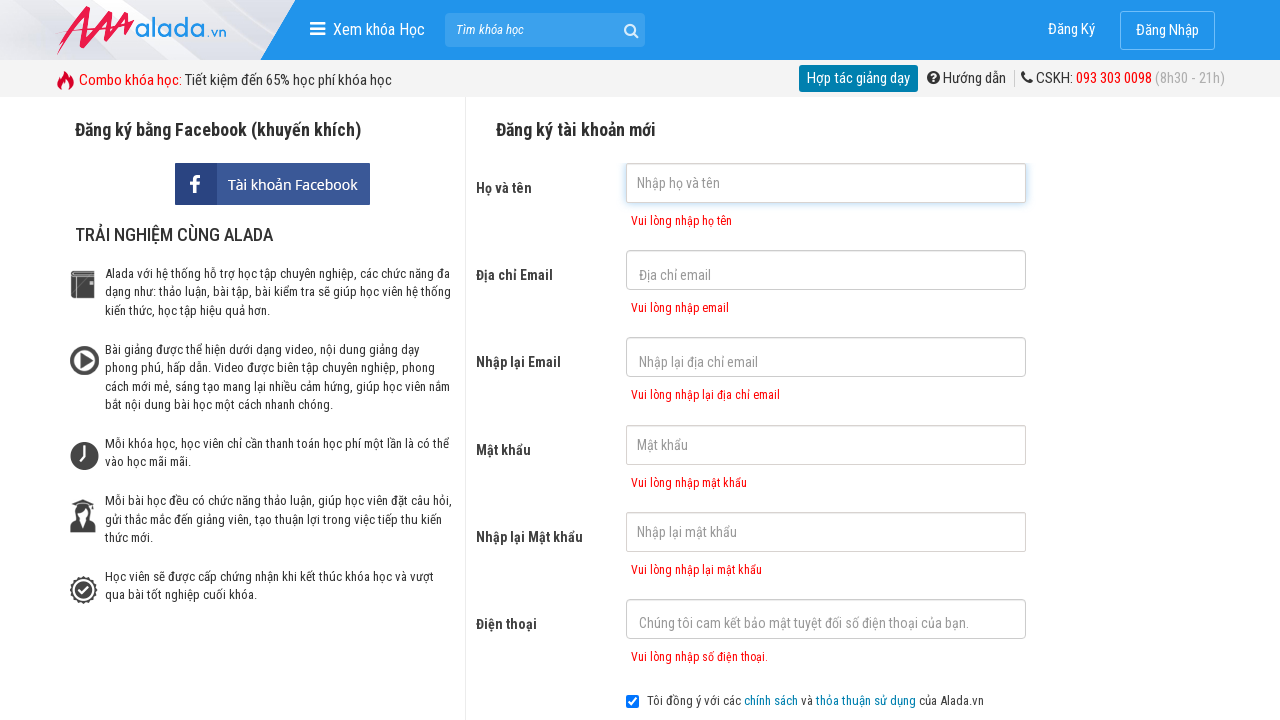

Email error message appeared
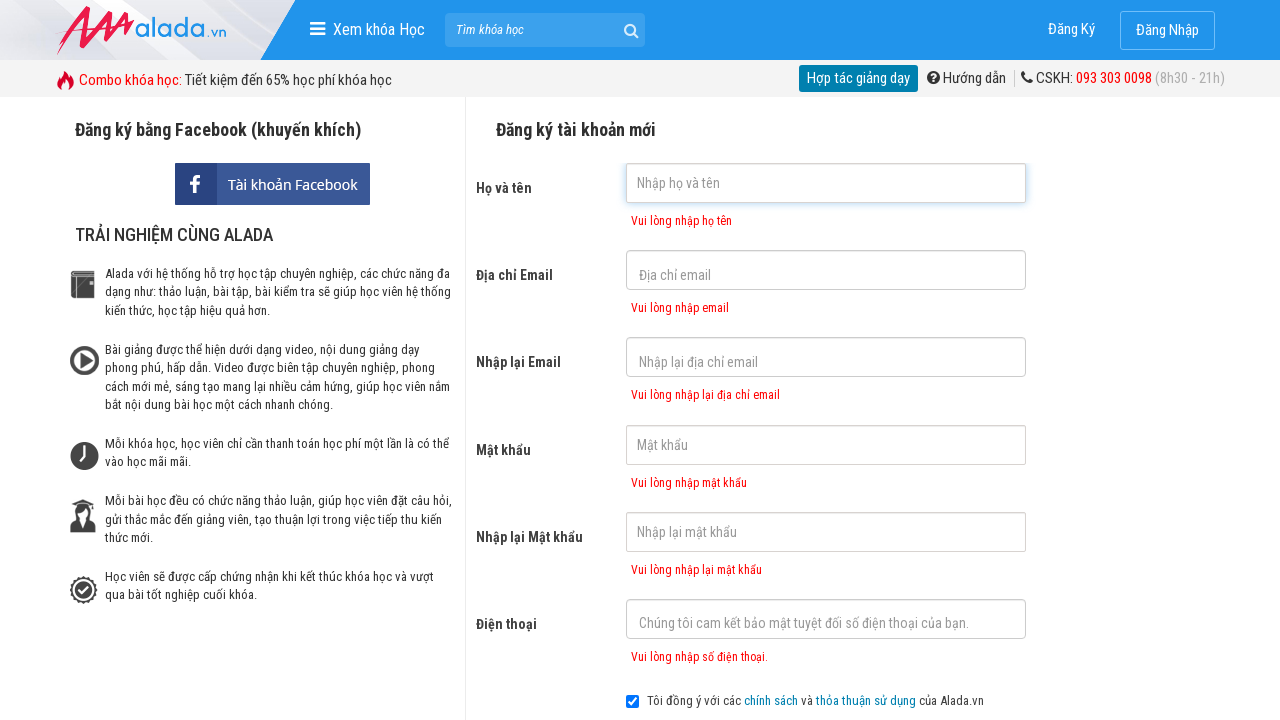

Confirm email error message appeared
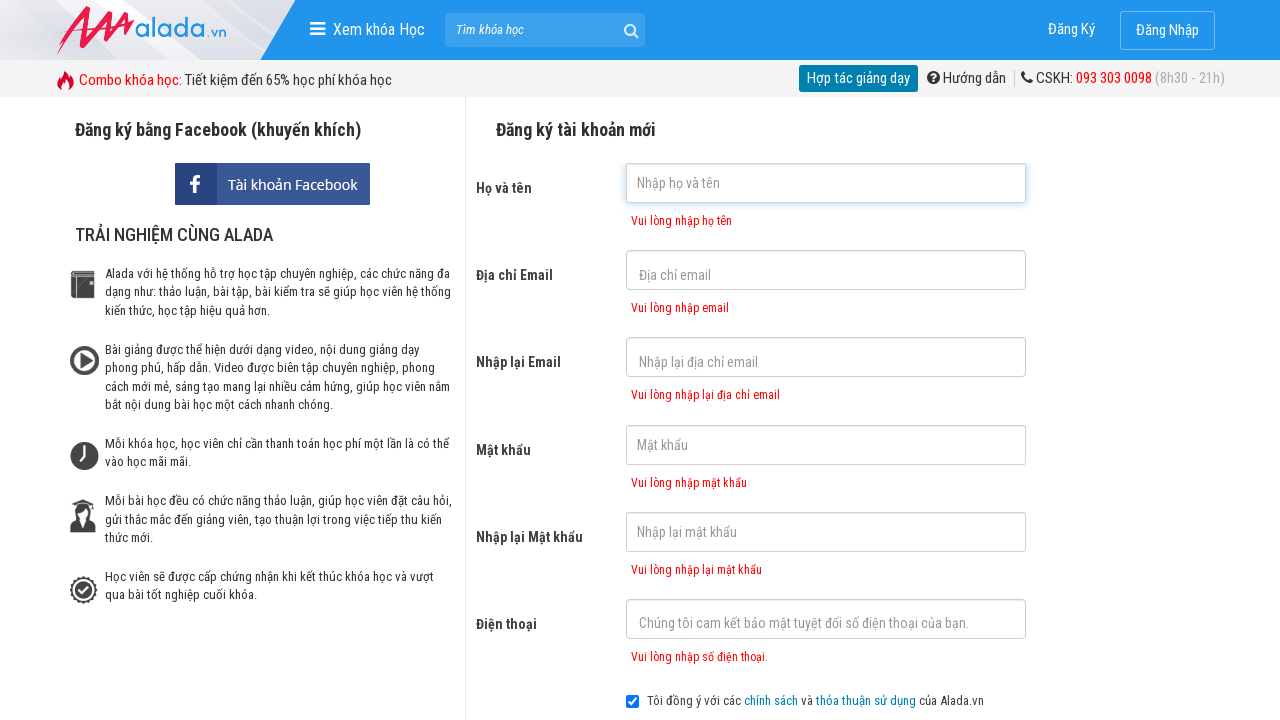

Password error message appeared
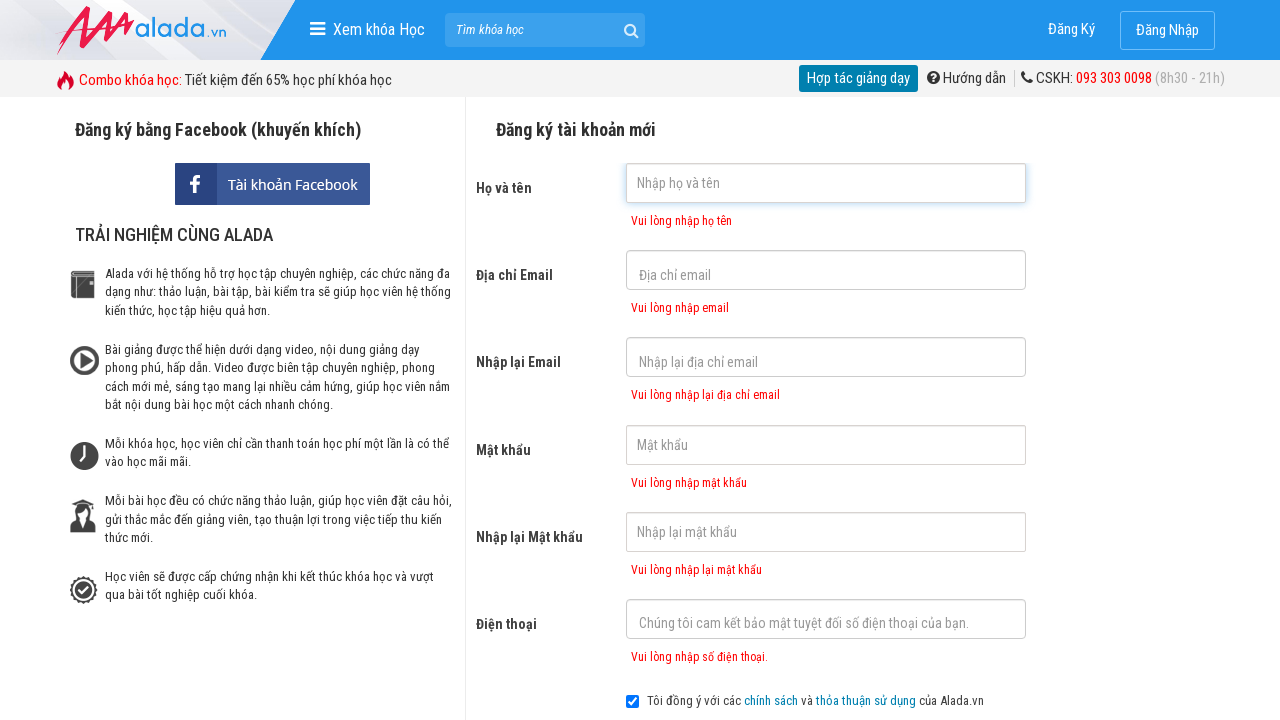

Confirm password error message appeared
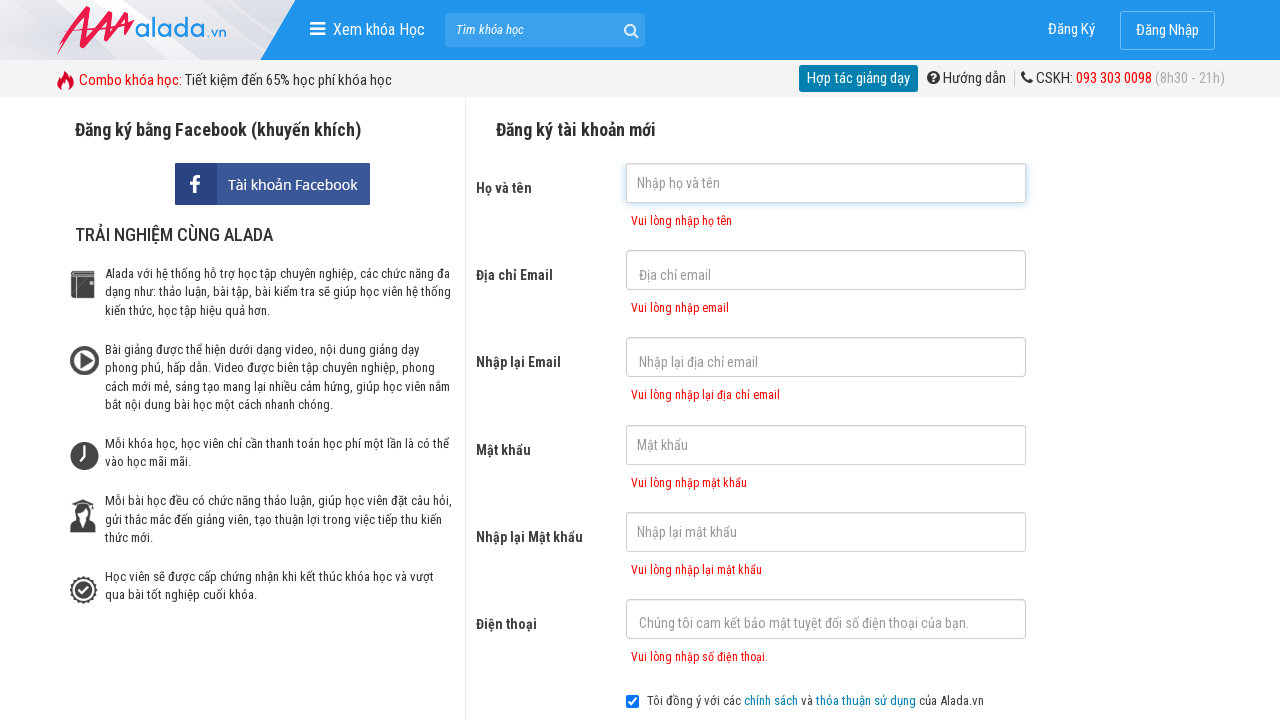

Phone number error message appeared
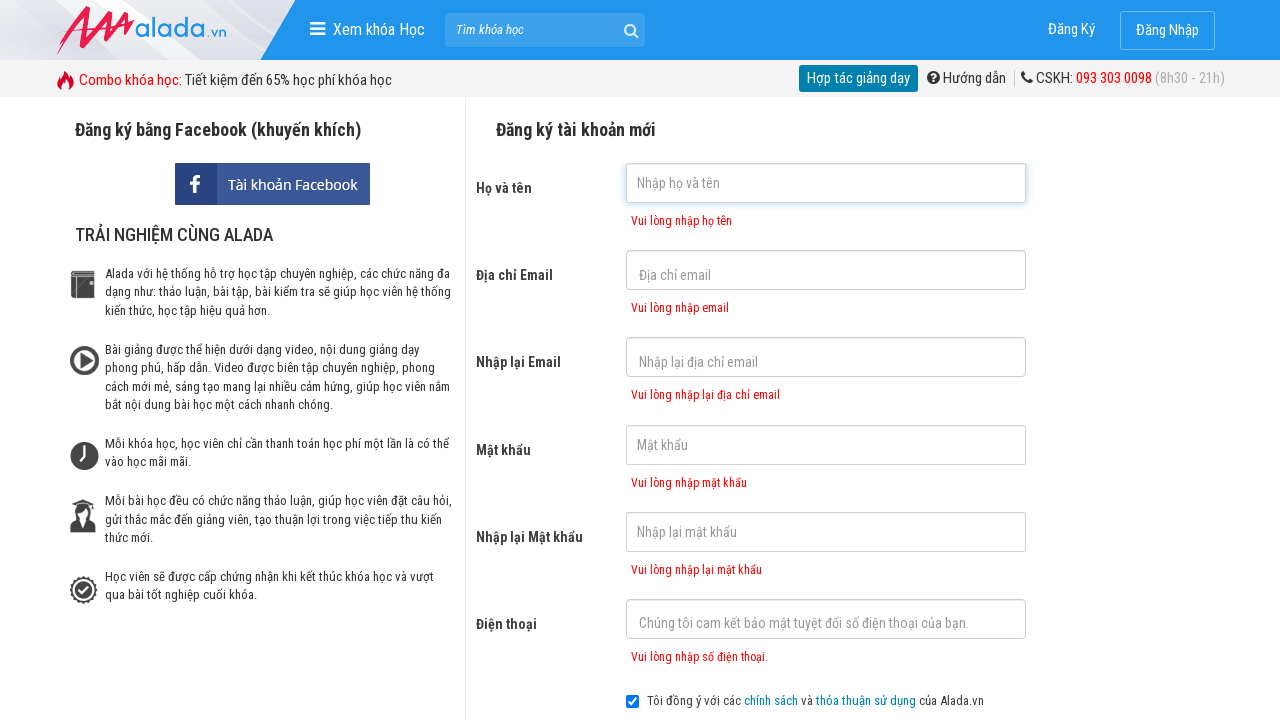

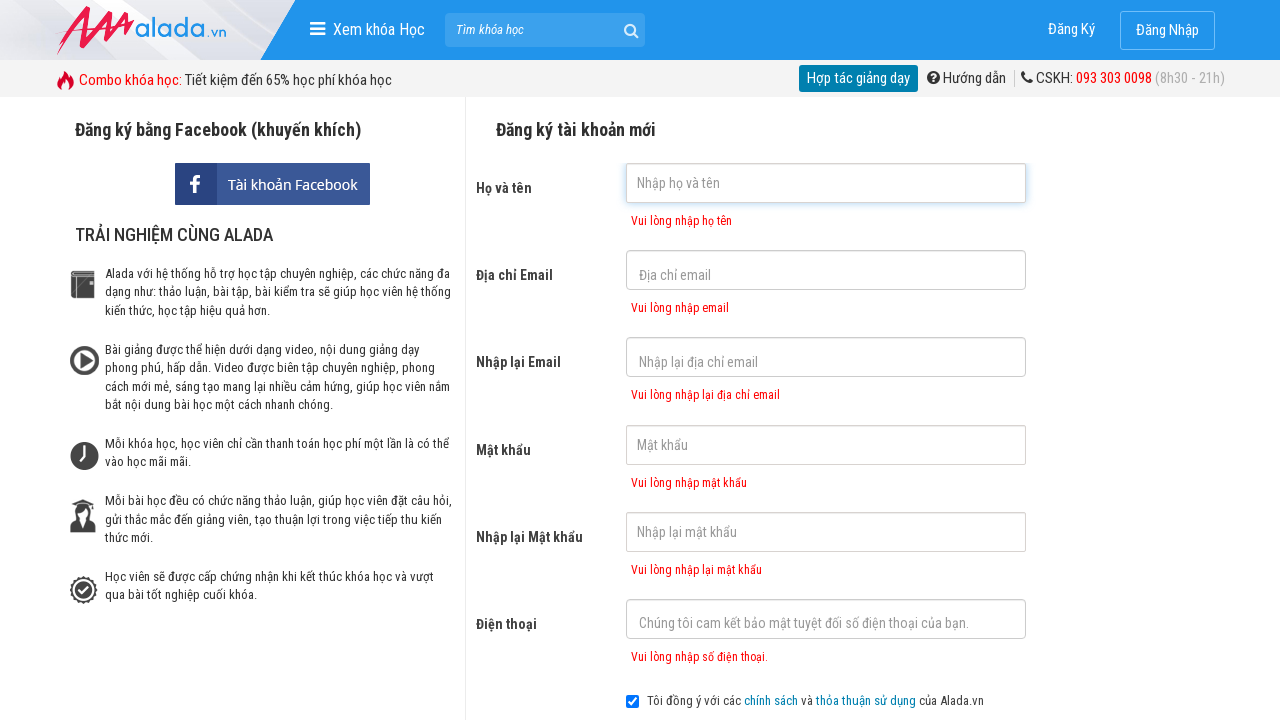